Tests that the Clear completed button displays correct text when items are completed

Starting URL: https://demo.playwright.dev/todomvc

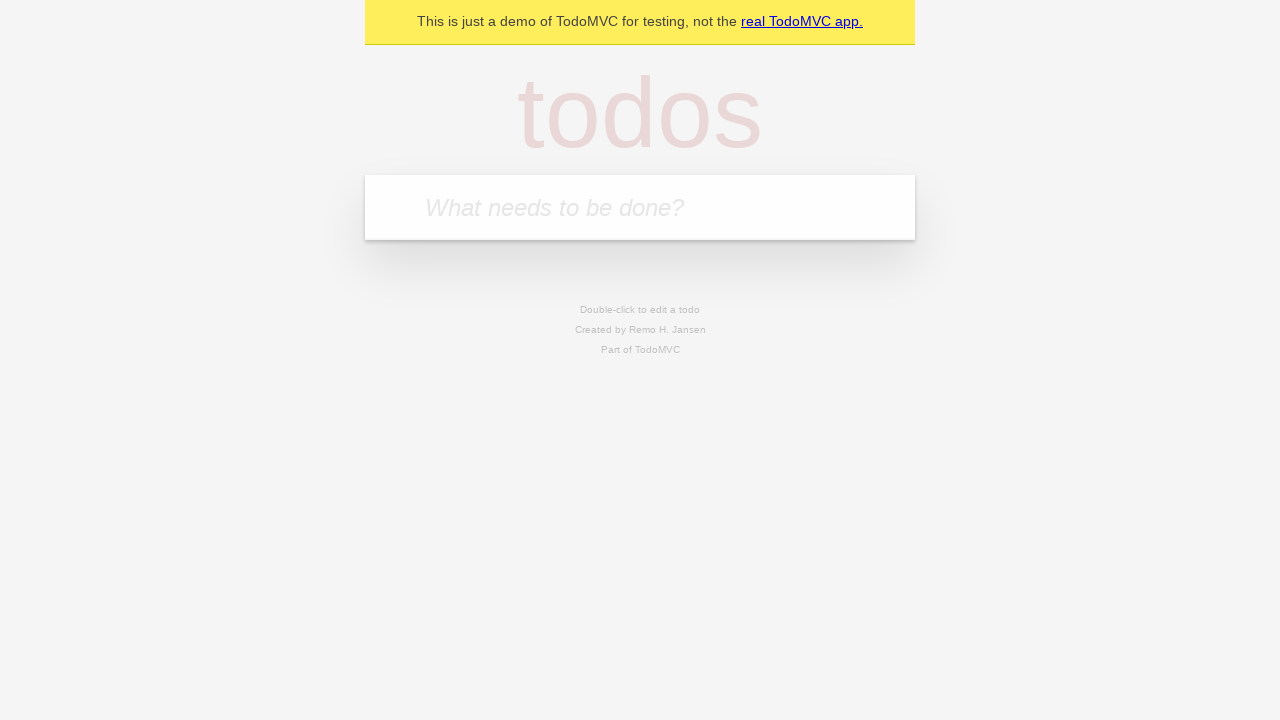

Located the 'What needs to be done?' input field
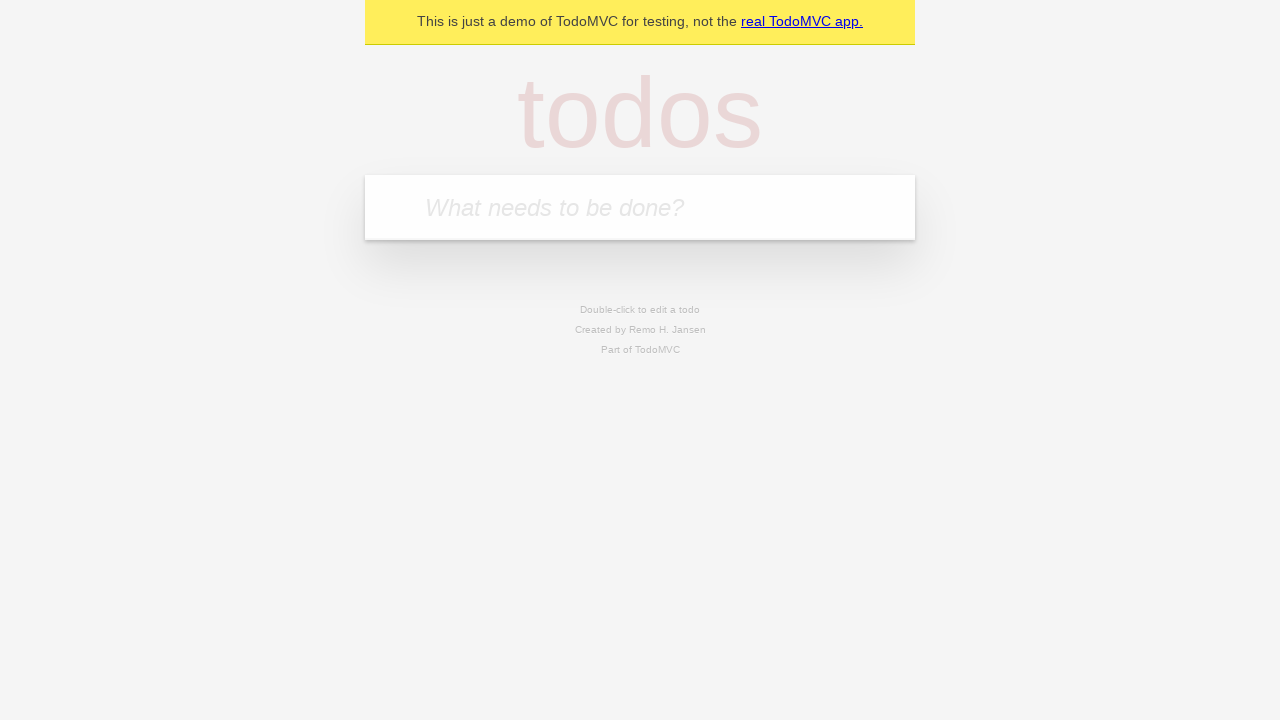

Filled input with 'buy some cheese' on internal:attr=[placeholder="What needs to be done?"i]
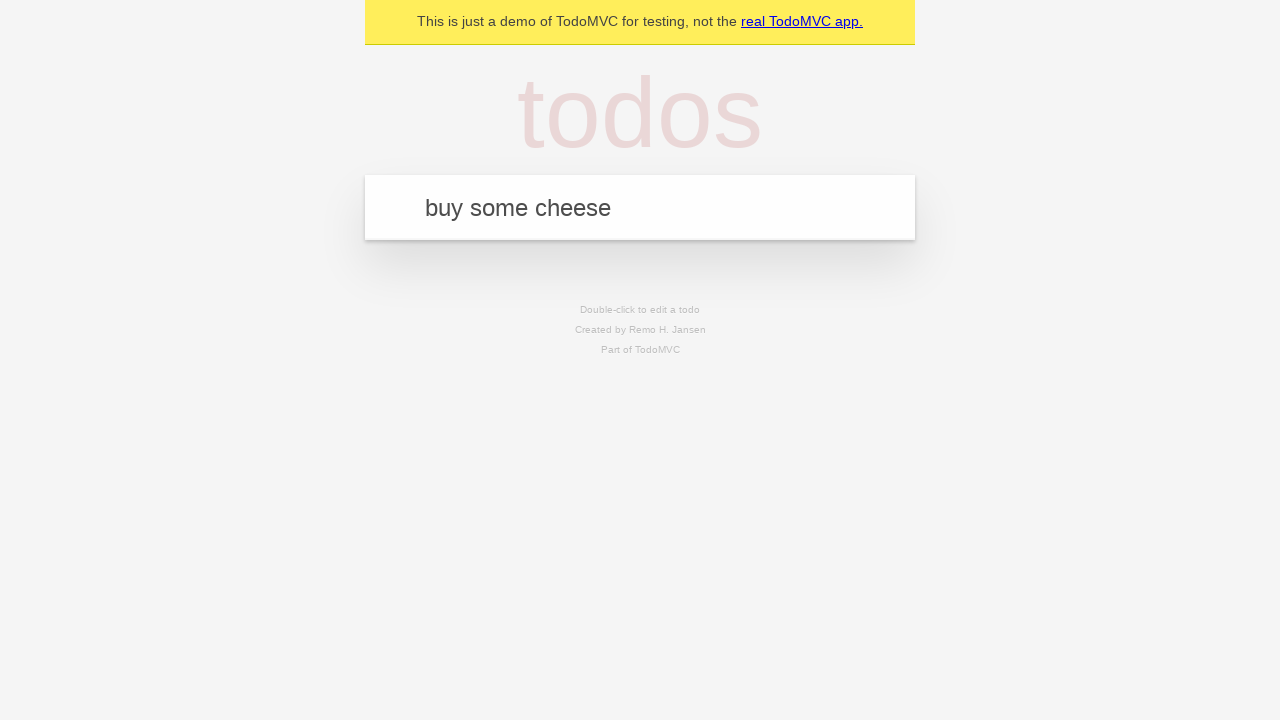

Pressed Enter to create first todo on internal:attr=[placeholder="What needs to be done?"i]
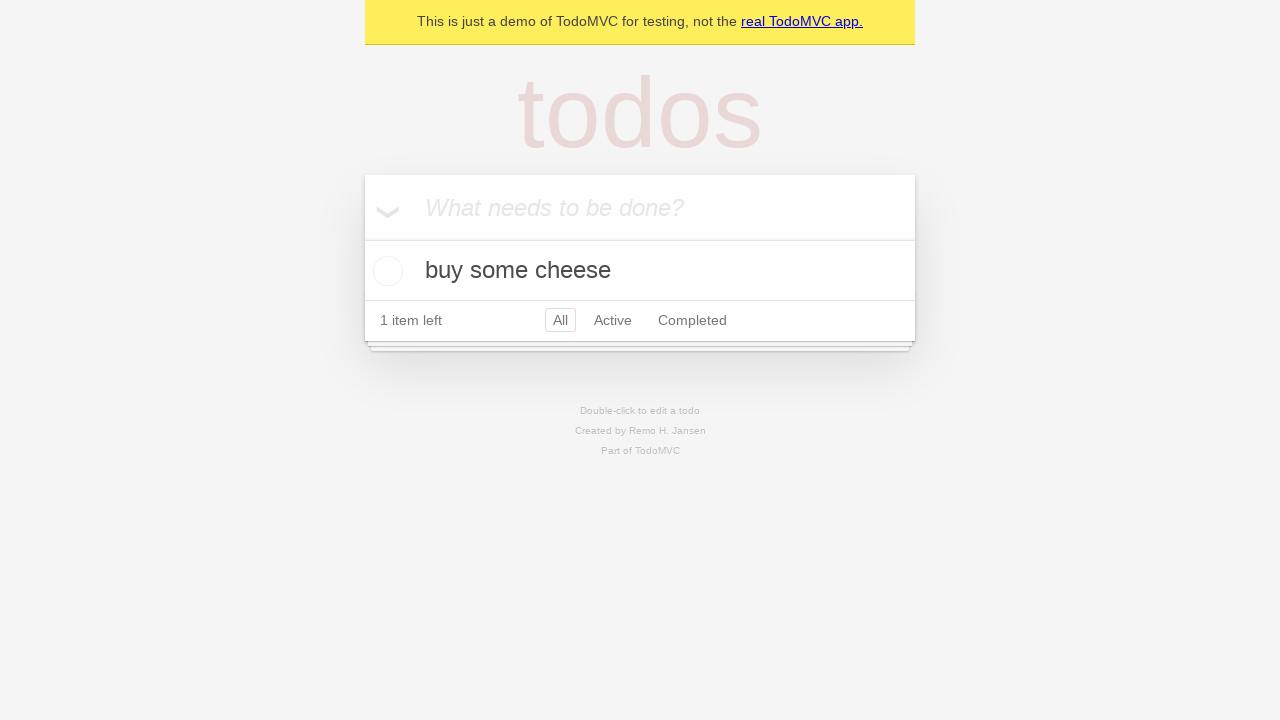

Filled input with 'feed the cat' on internal:attr=[placeholder="What needs to be done?"i]
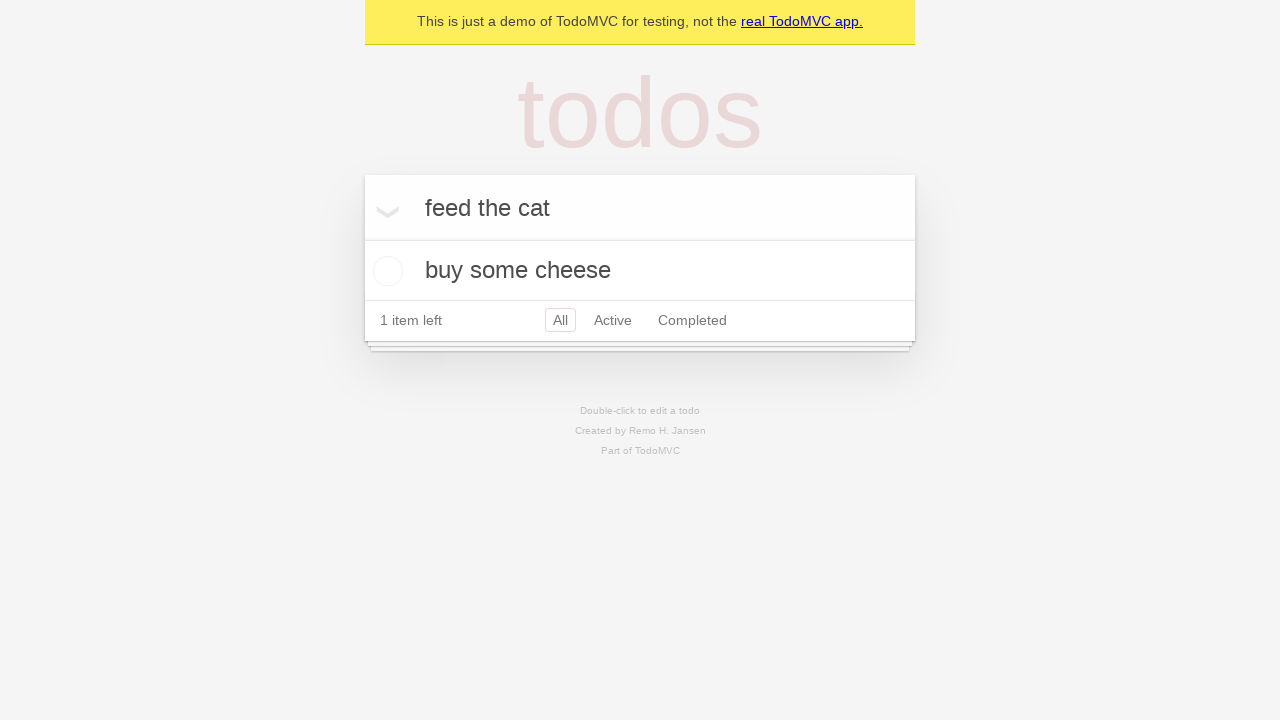

Pressed Enter to create second todo on internal:attr=[placeholder="What needs to be done?"i]
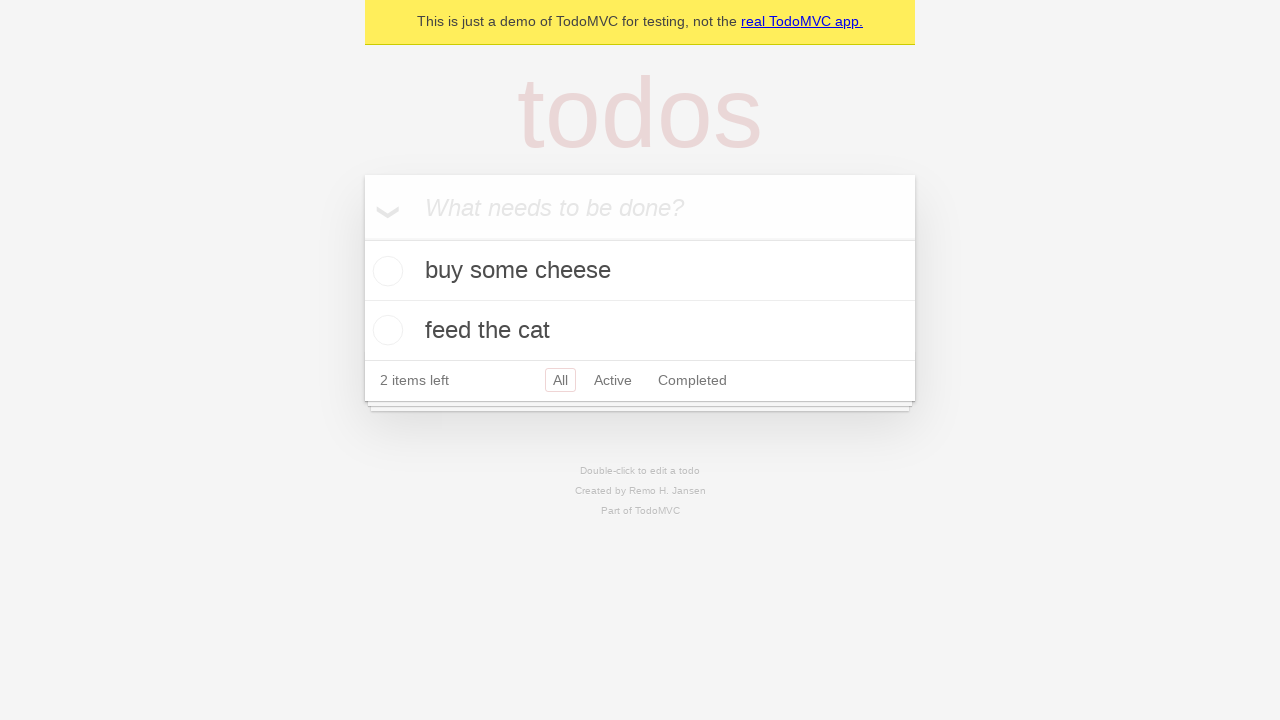

Filled input with 'book a doctors appointment' on internal:attr=[placeholder="What needs to be done?"i]
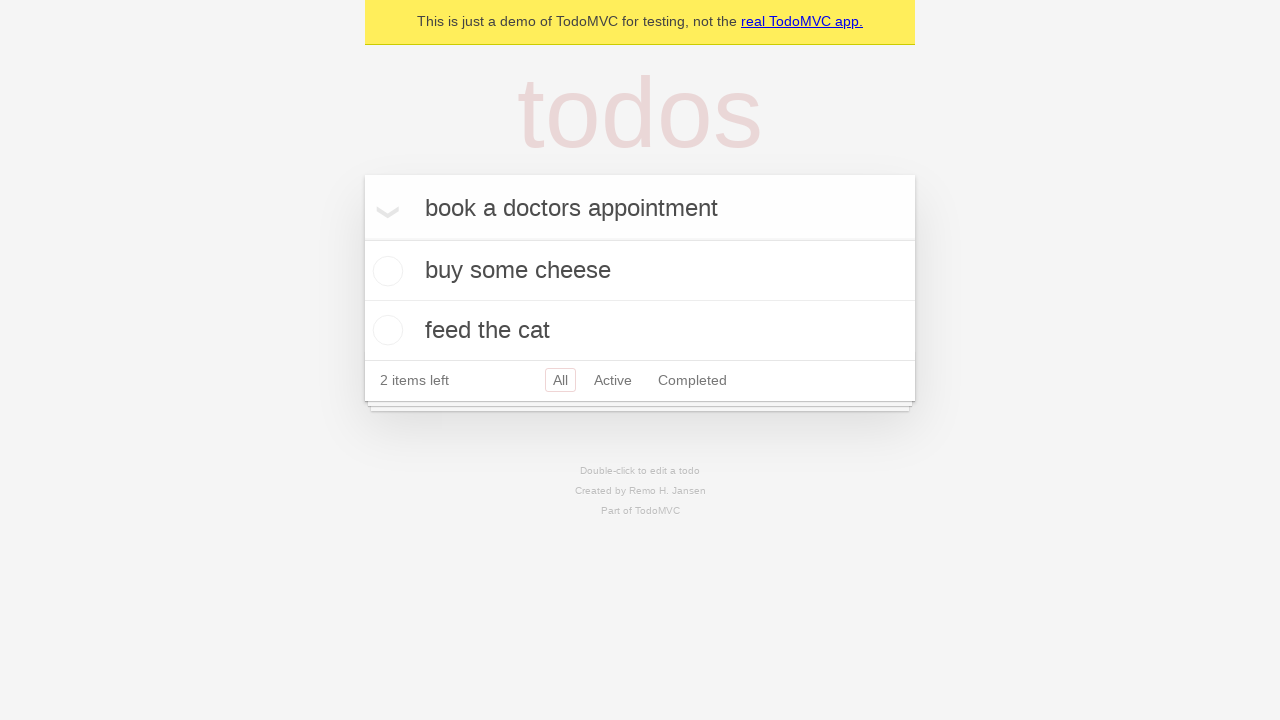

Pressed Enter to create third todo on internal:attr=[placeholder="What needs to be done?"i]
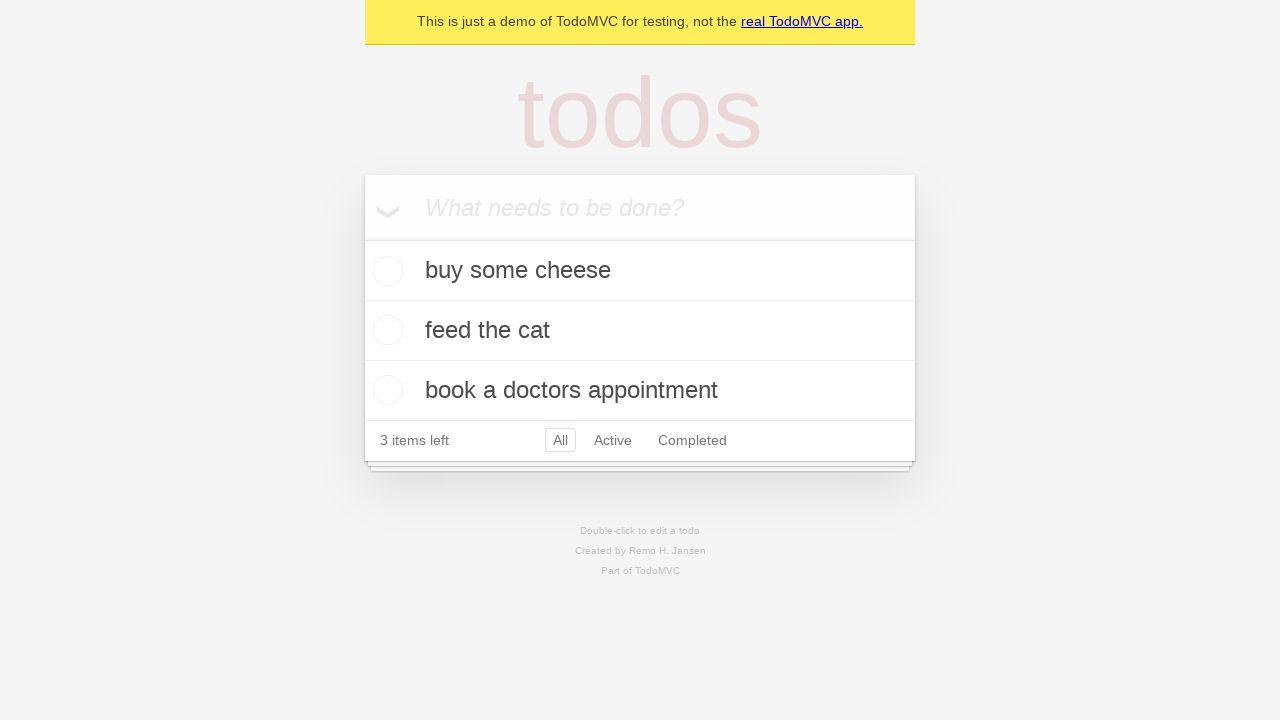

Waited for todos to be created and displayed
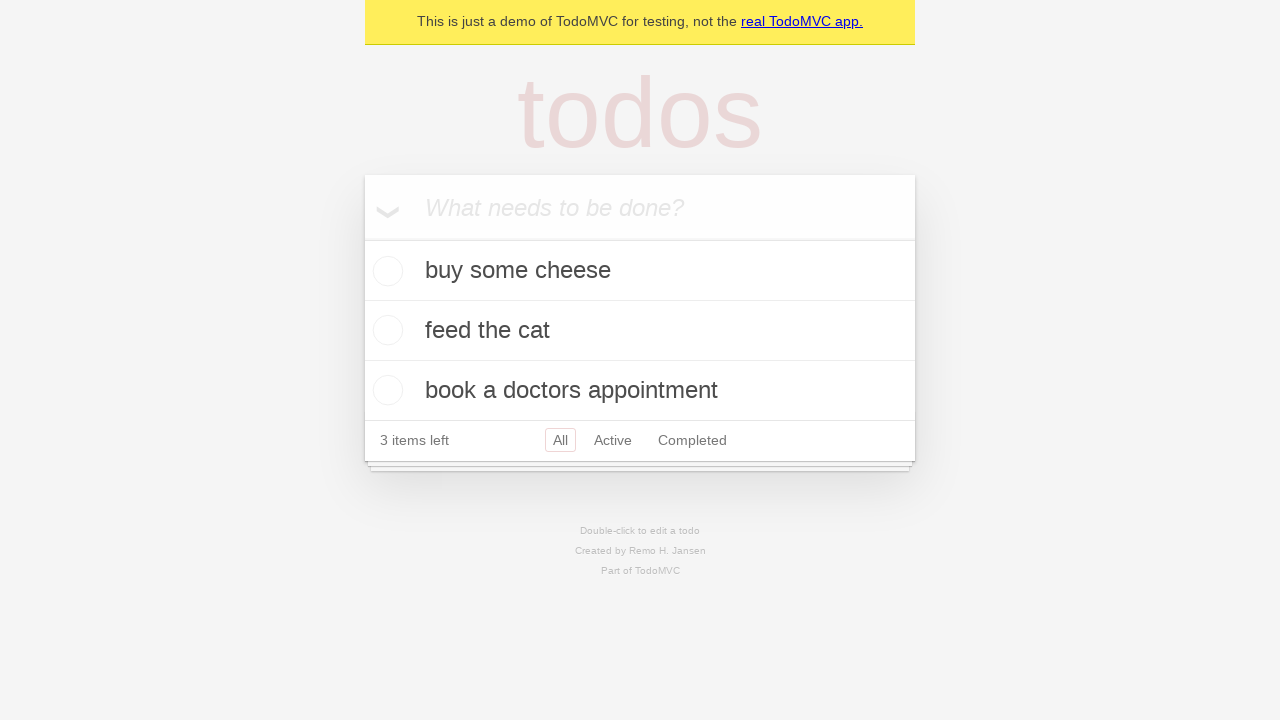

Checked the first todo item as completed at (385, 271) on .todo-list li .toggle >> nth=0
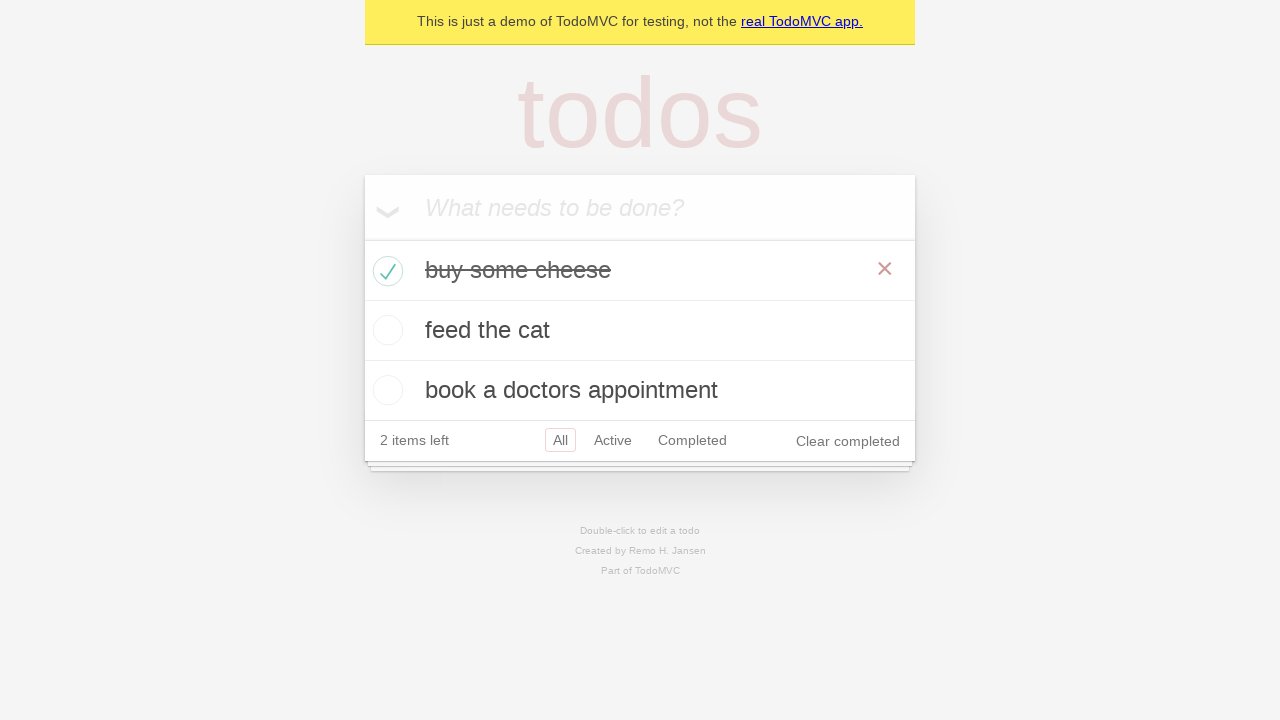

Waited for 'Clear completed' button to appear
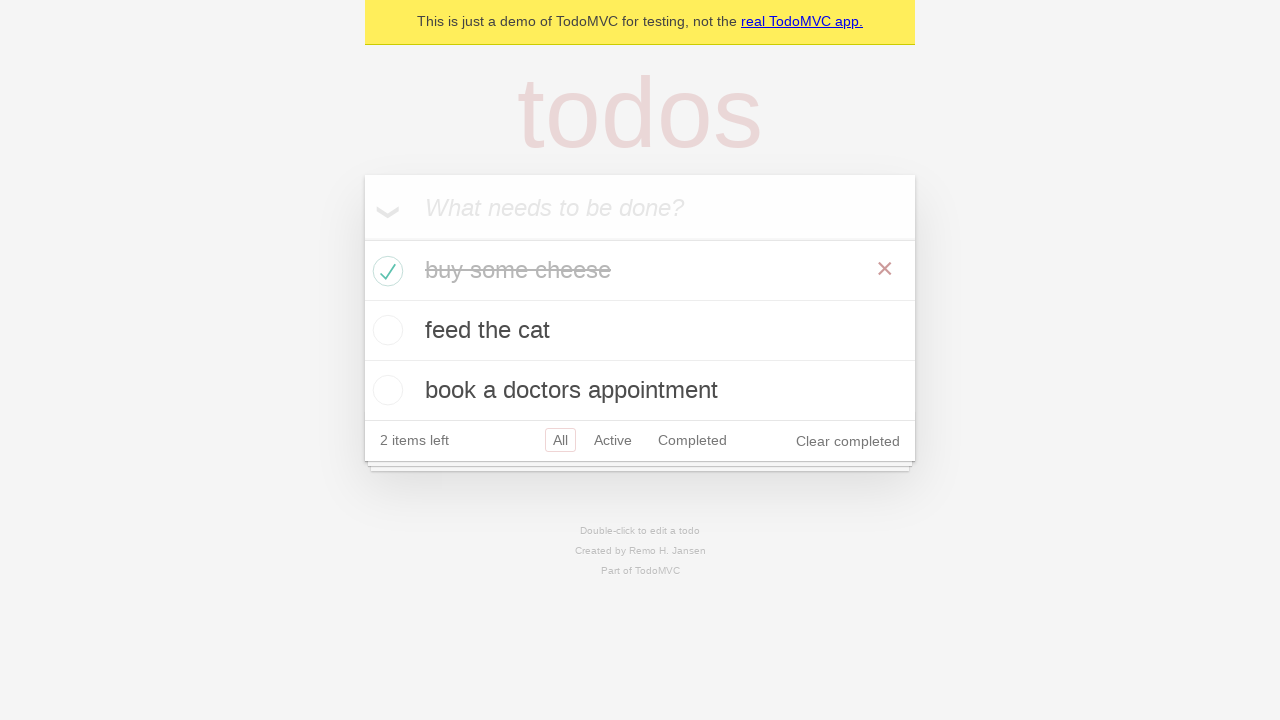

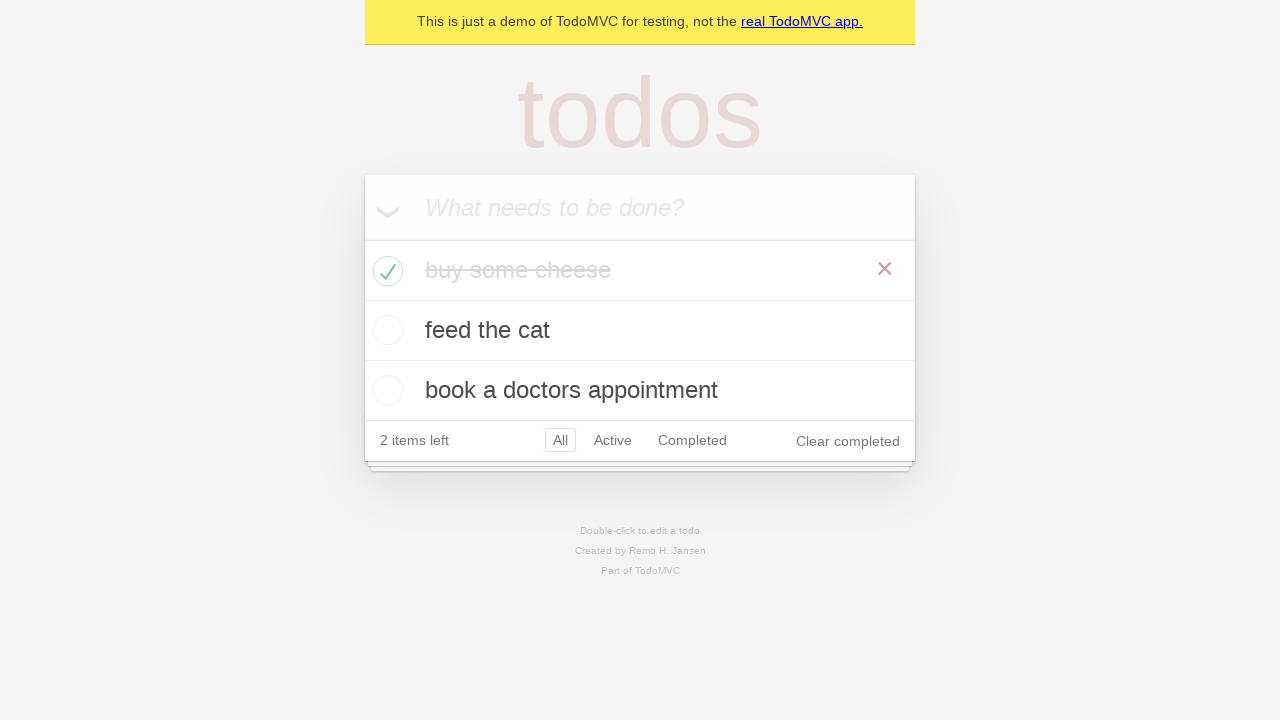